Tests that edits are saved when the edit input loses focus (blur event)

Starting URL: https://demo.playwright.dev/todomvc

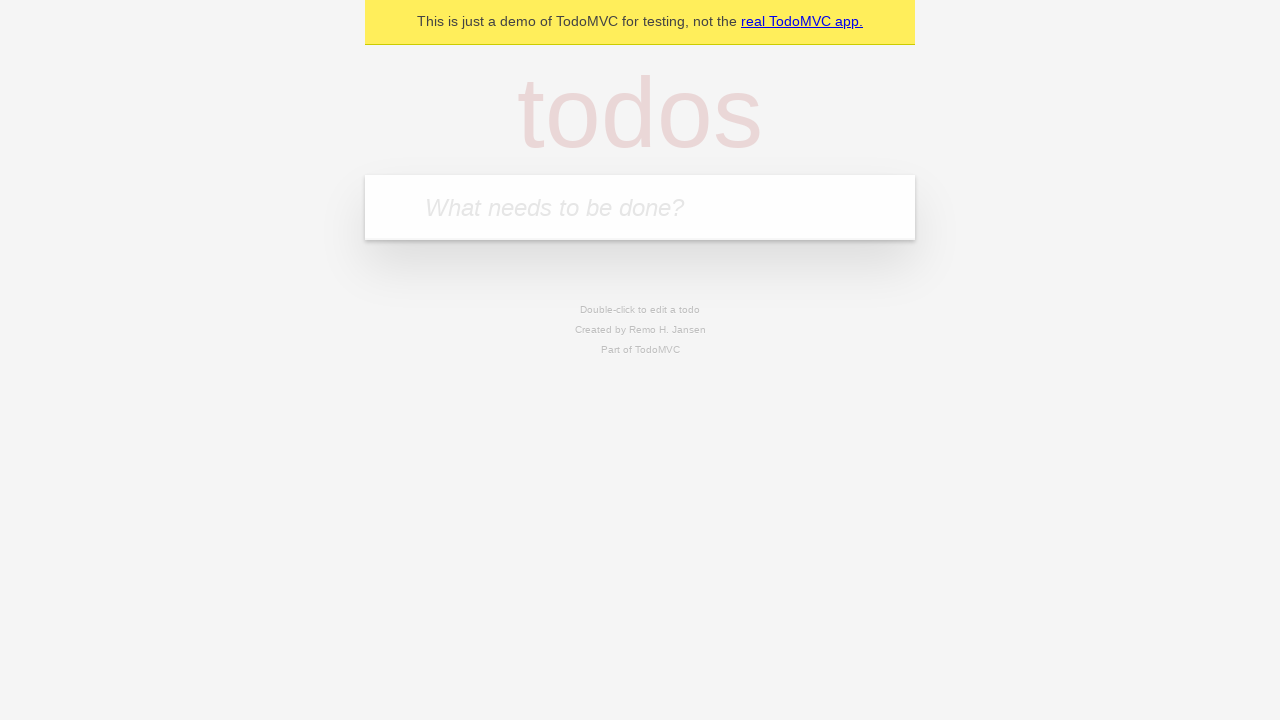

Filled todo input with 'buy some cheese' on internal:attr=[placeholder="What needs to be done?"i]
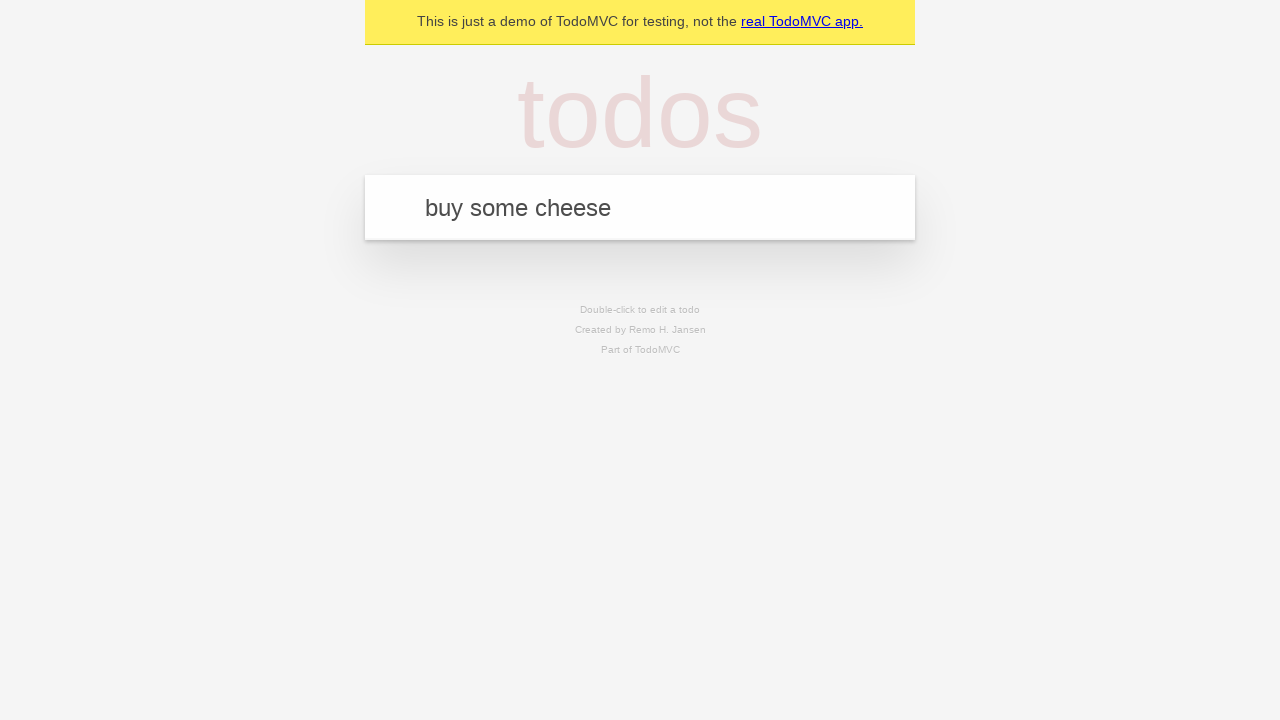

Pressed Enter to create first todo on internal:attr=[placeholder="What needs to be done?"i]
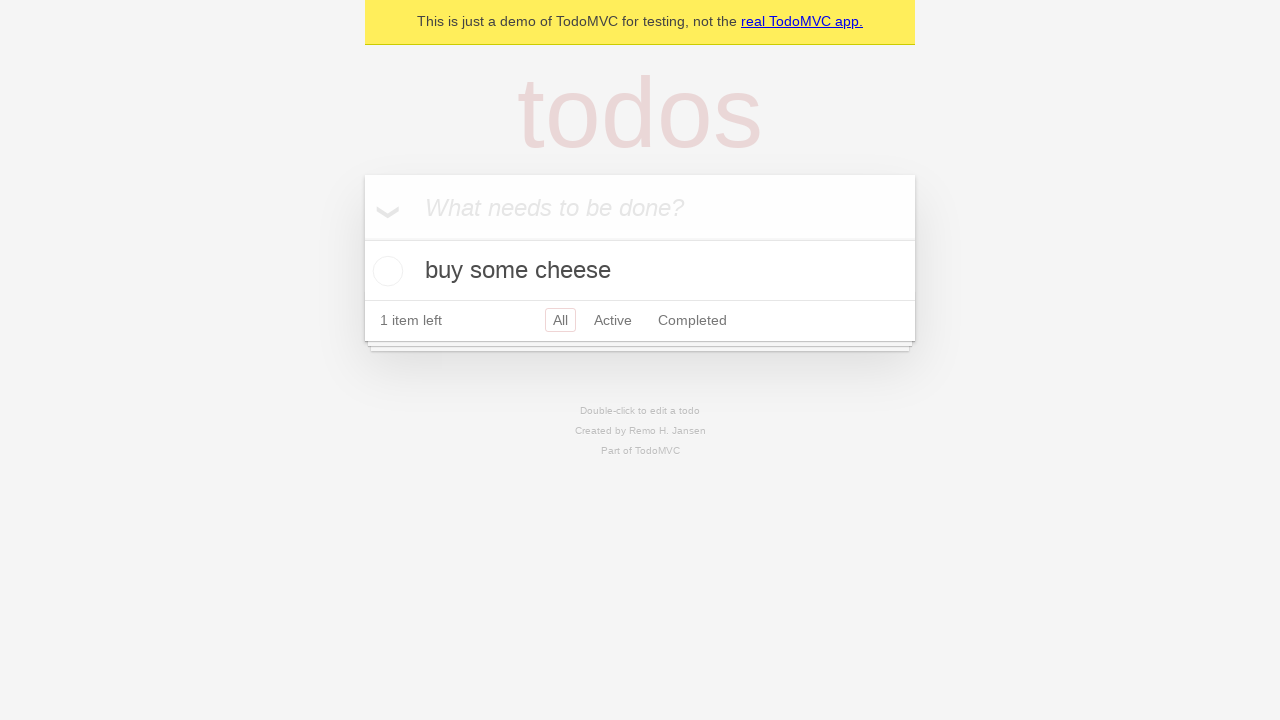

Filled todo input with 'feed the cat' on internal:attr=[placeholder="What needs to be done?"i]
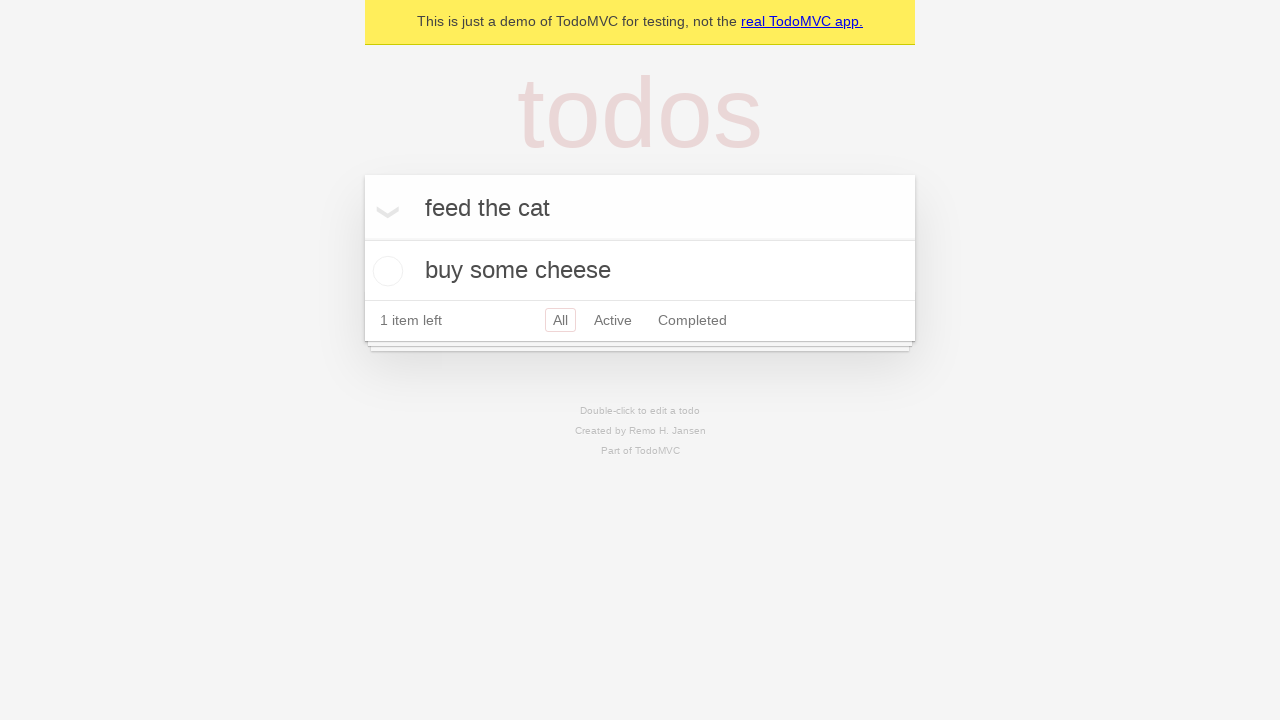

Pressed Enter to create second todo on internal:attr=[placeholder="What needs to be done?"i]
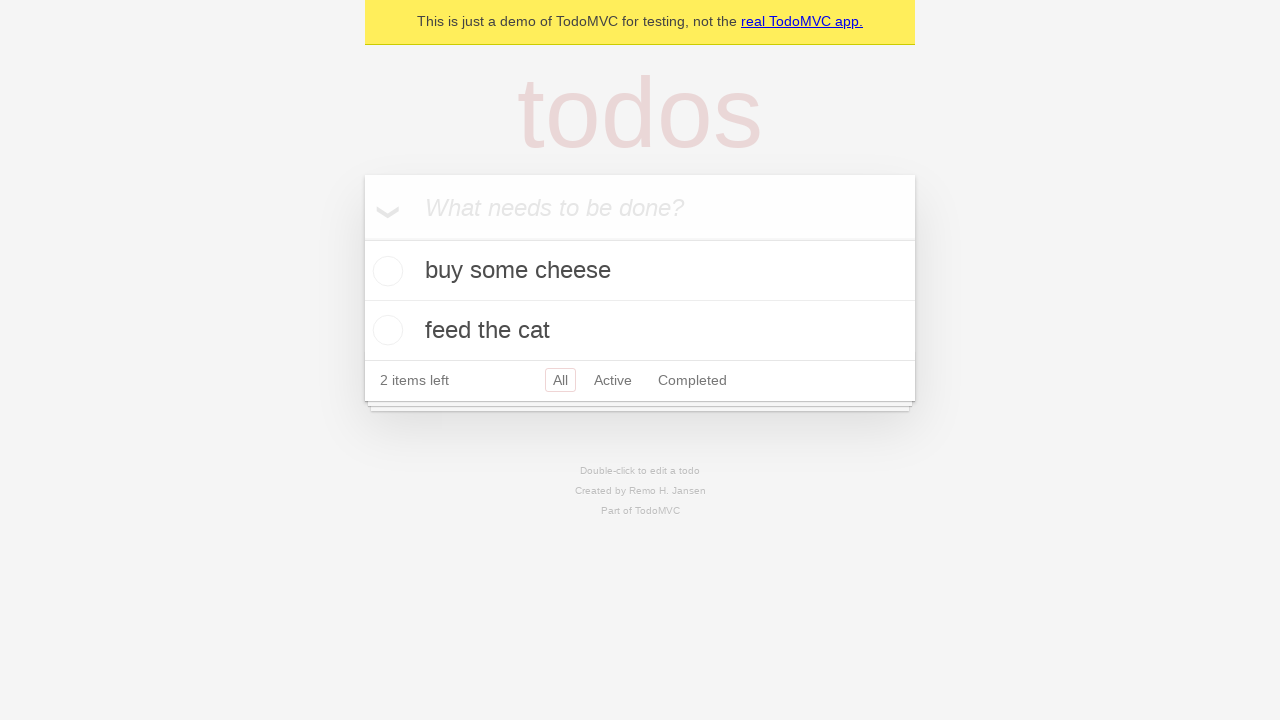

Filled todo input with 'book a doctors appointment' on internal:attr=[placeholder="What needs to be done?"i]
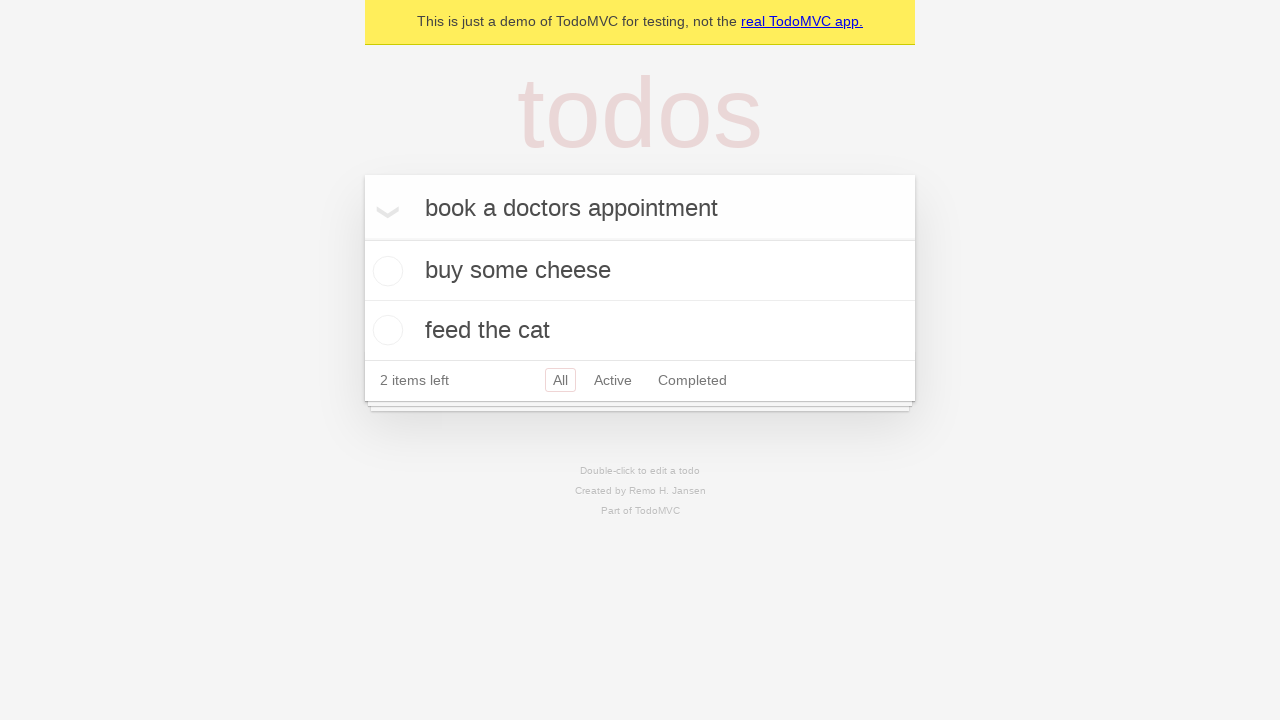

Pressed Enter to create third todo on internal:attr=[placeholder="What needs to be done?"i]
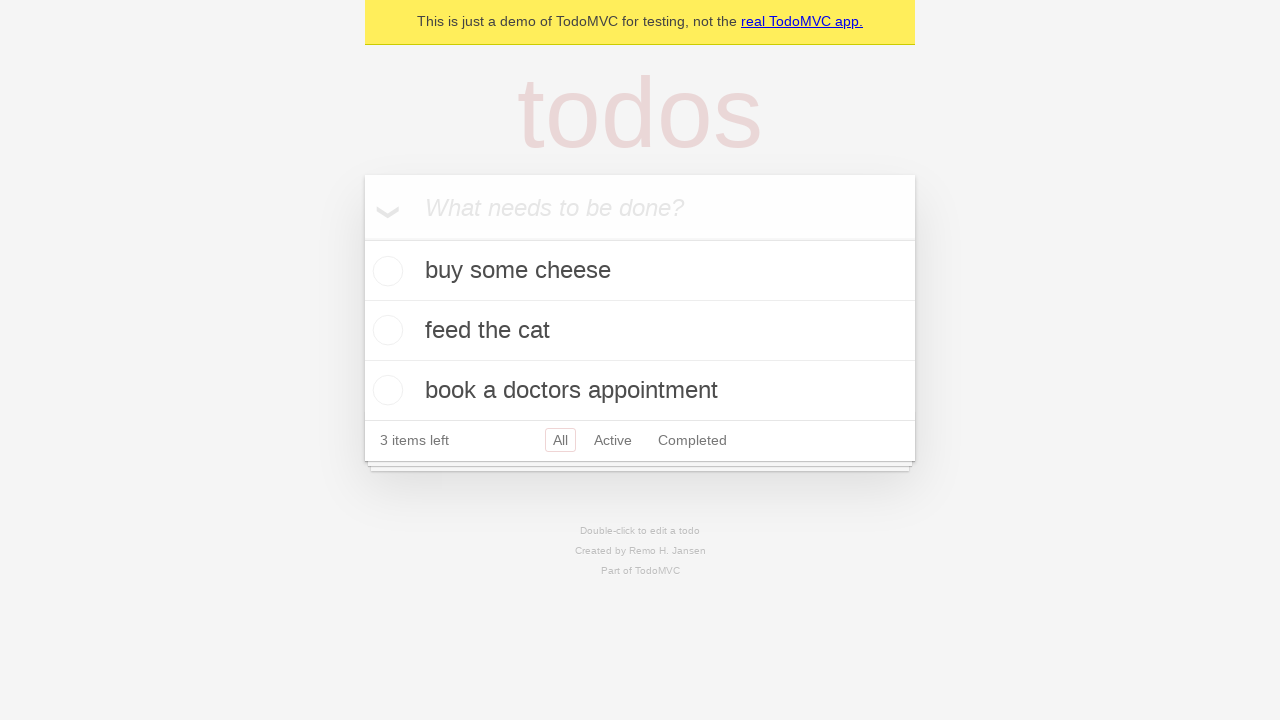

Double-clicked second todo item to enter edit mode at (640, 331) on internal:testid=[data-testid="todo-item"s] >> nth=1
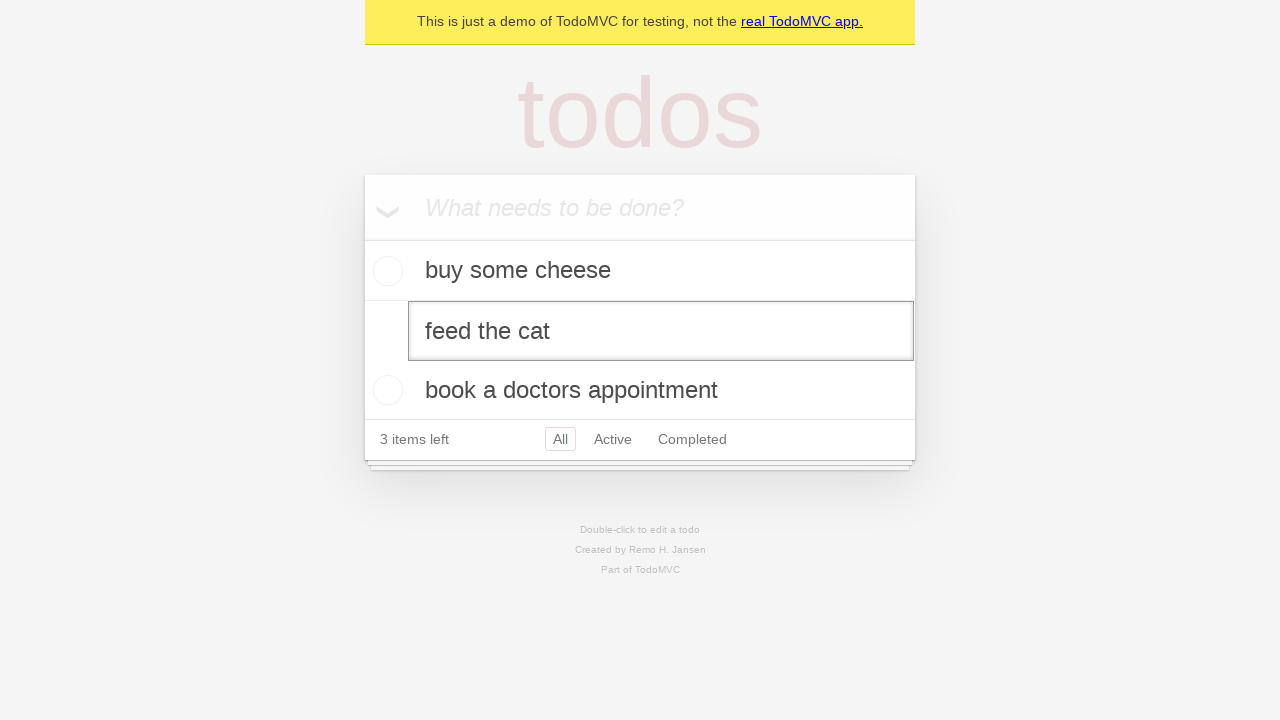

Filled edit field with 'buy some sausages' on internal:testid=[data-testid="todo-item"s] >> nth=1 >> internal:role=textbox[nam
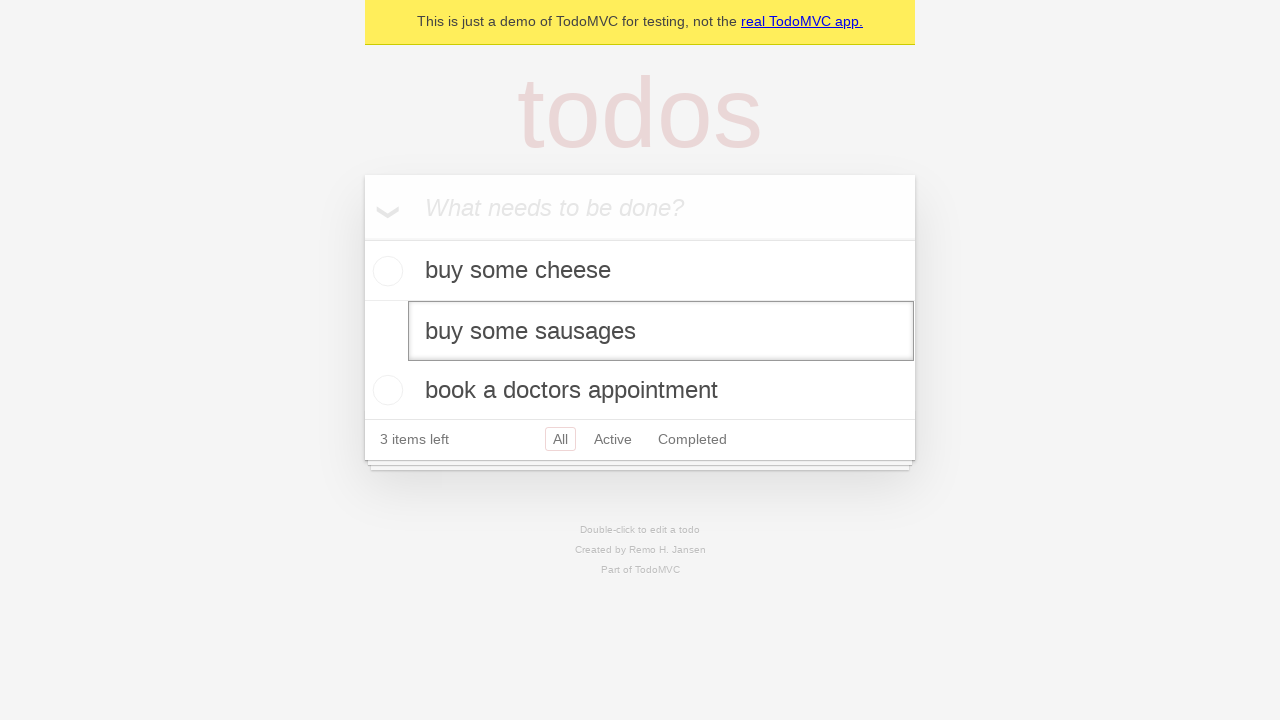

Triggered blur event to save edit
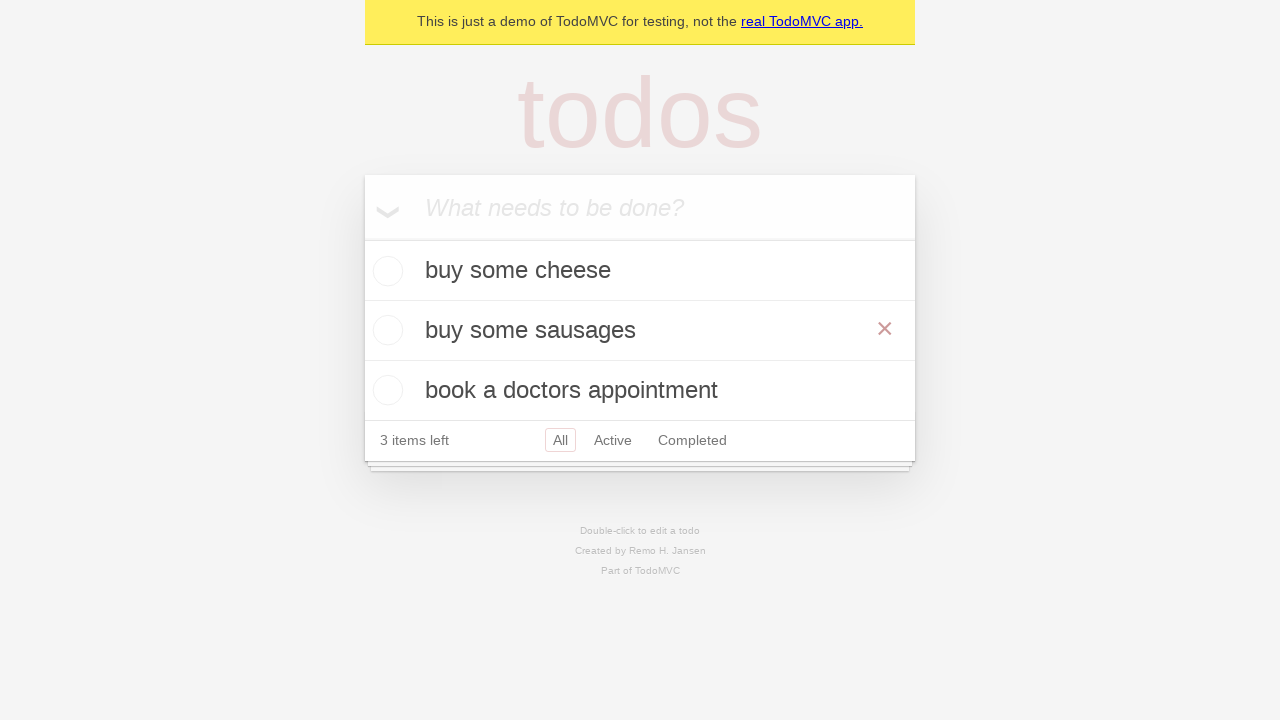

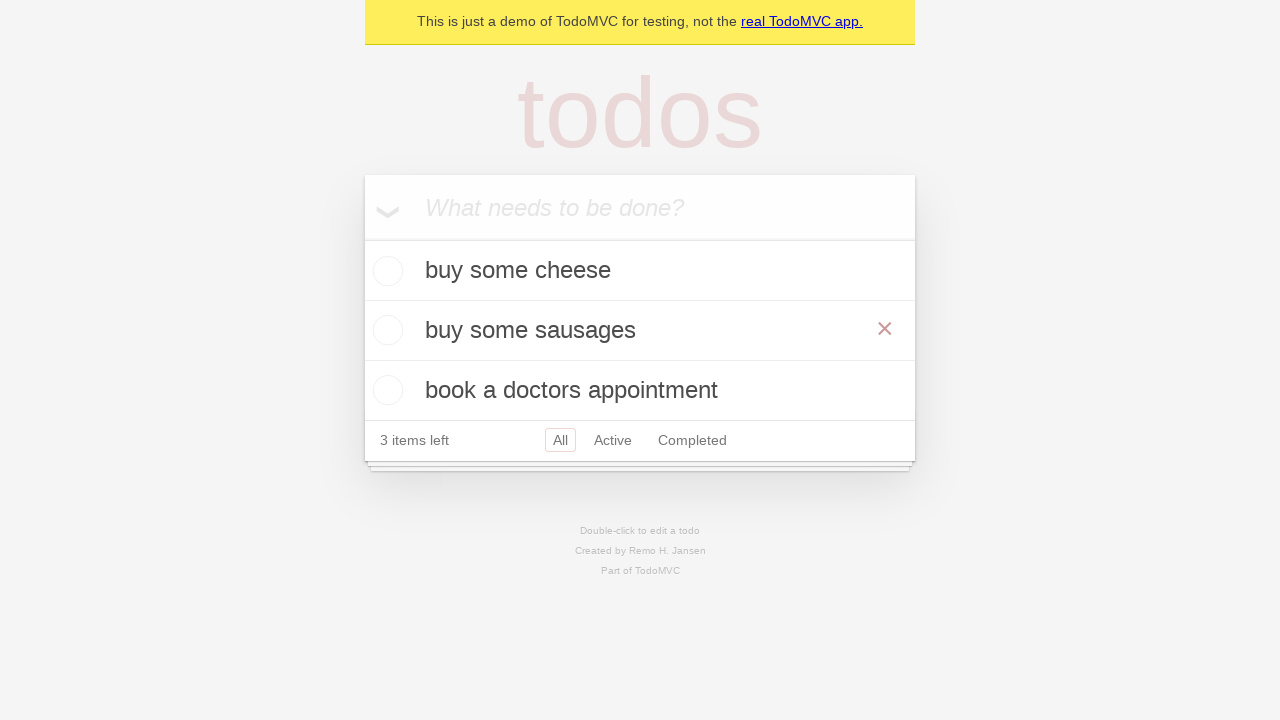